Tests radio button functionality by clicking on the male radio button and then clicking on the female radio button on a sample Selenium testing site.

Starting URL: https://artoftesting.com/samplesiteforselenium

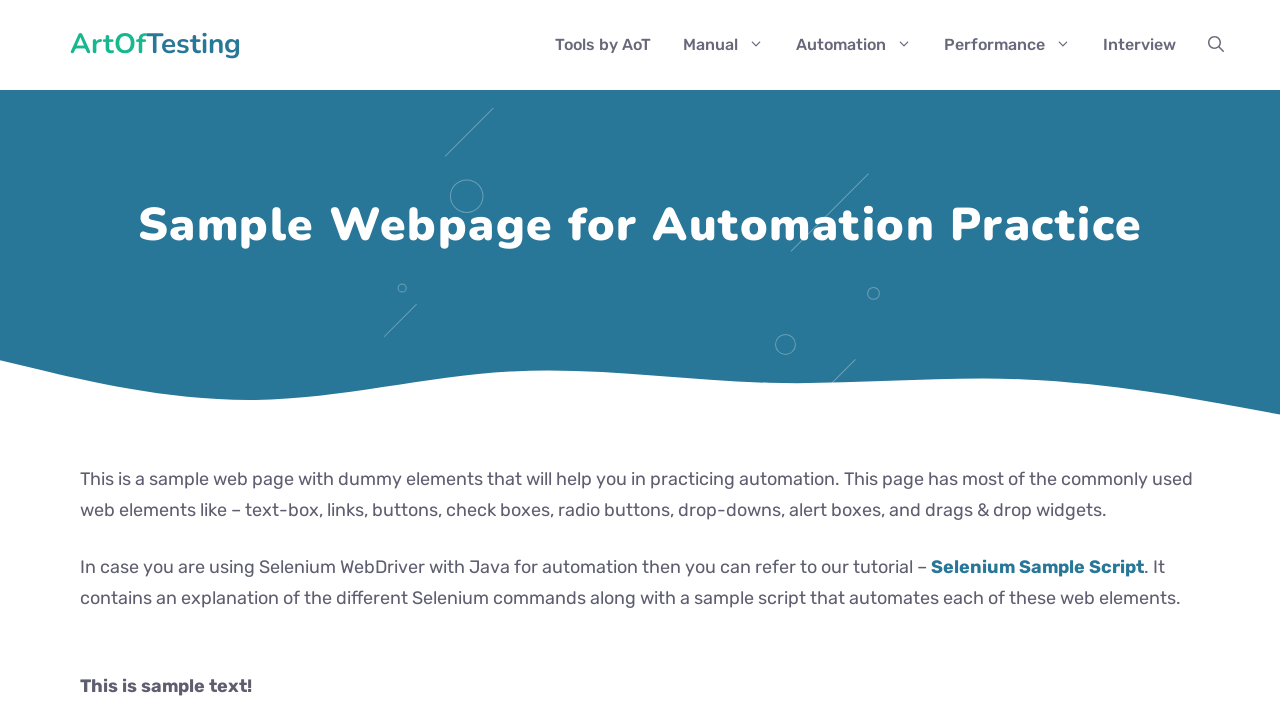

Clicked the male radio button at (86, 360) on input#male
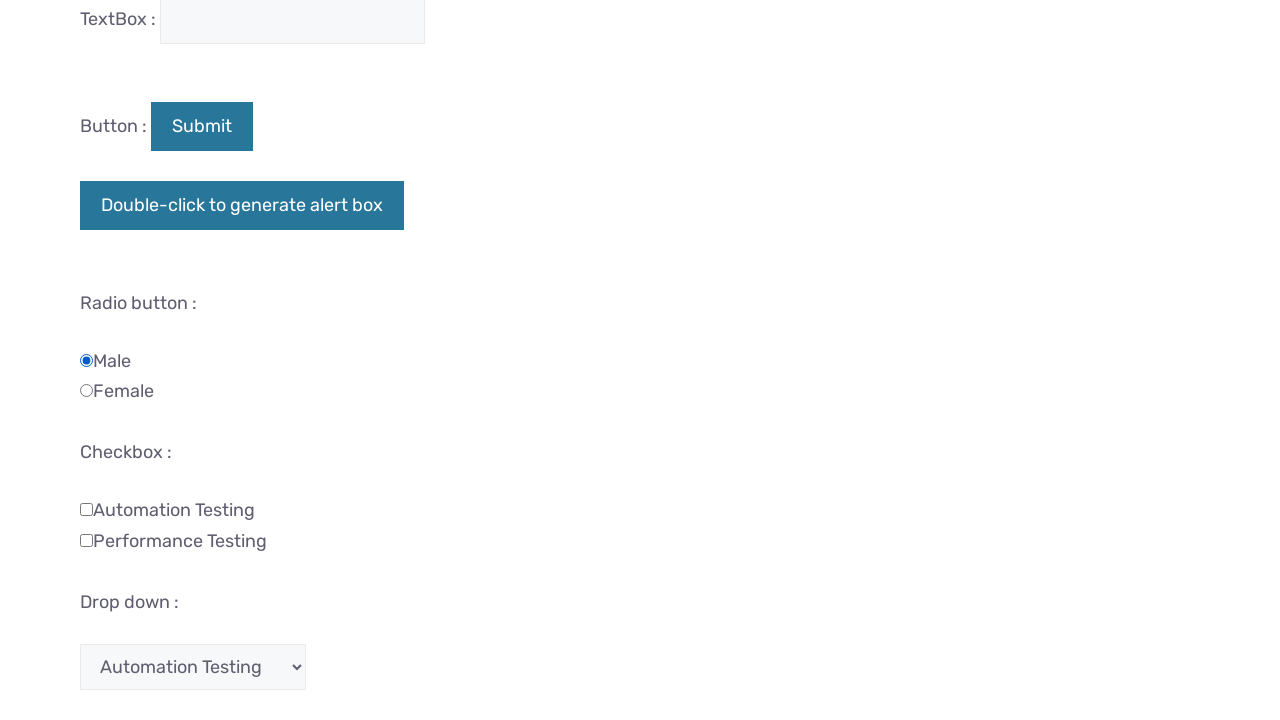

Waited 1 second to observe male radio button selection
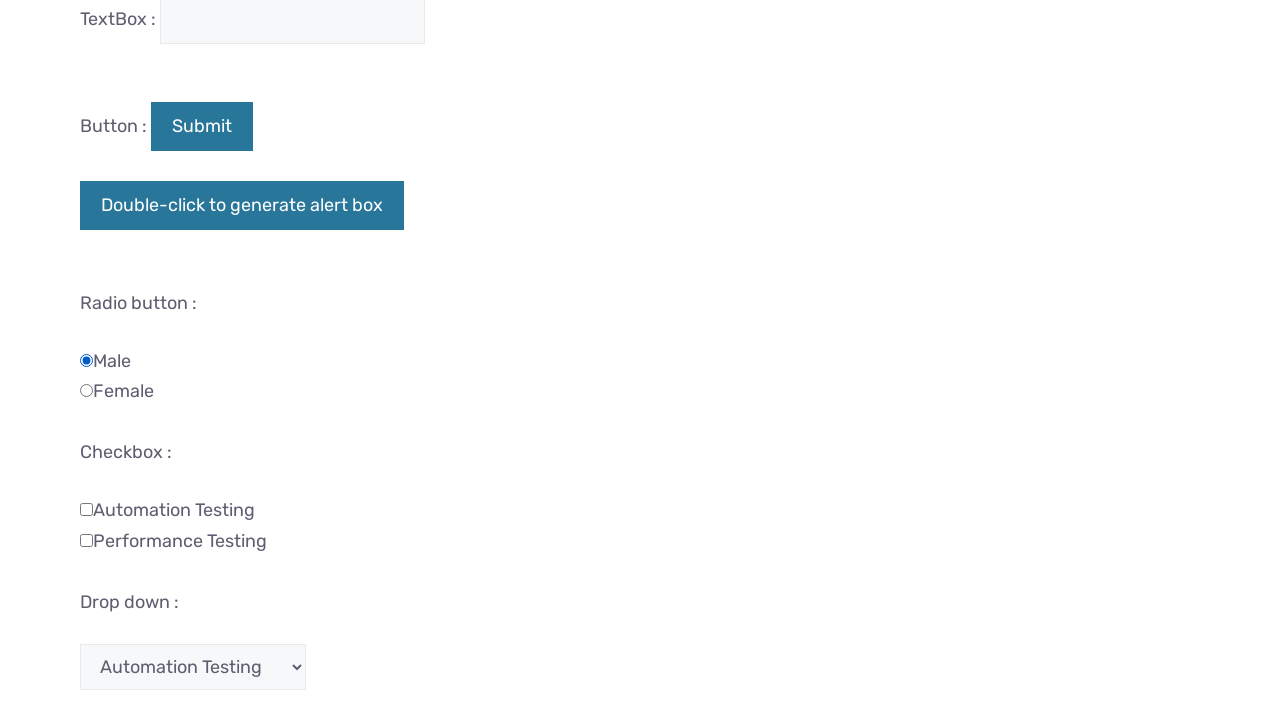

Clicked the female radio button at (86, 391) on input#female
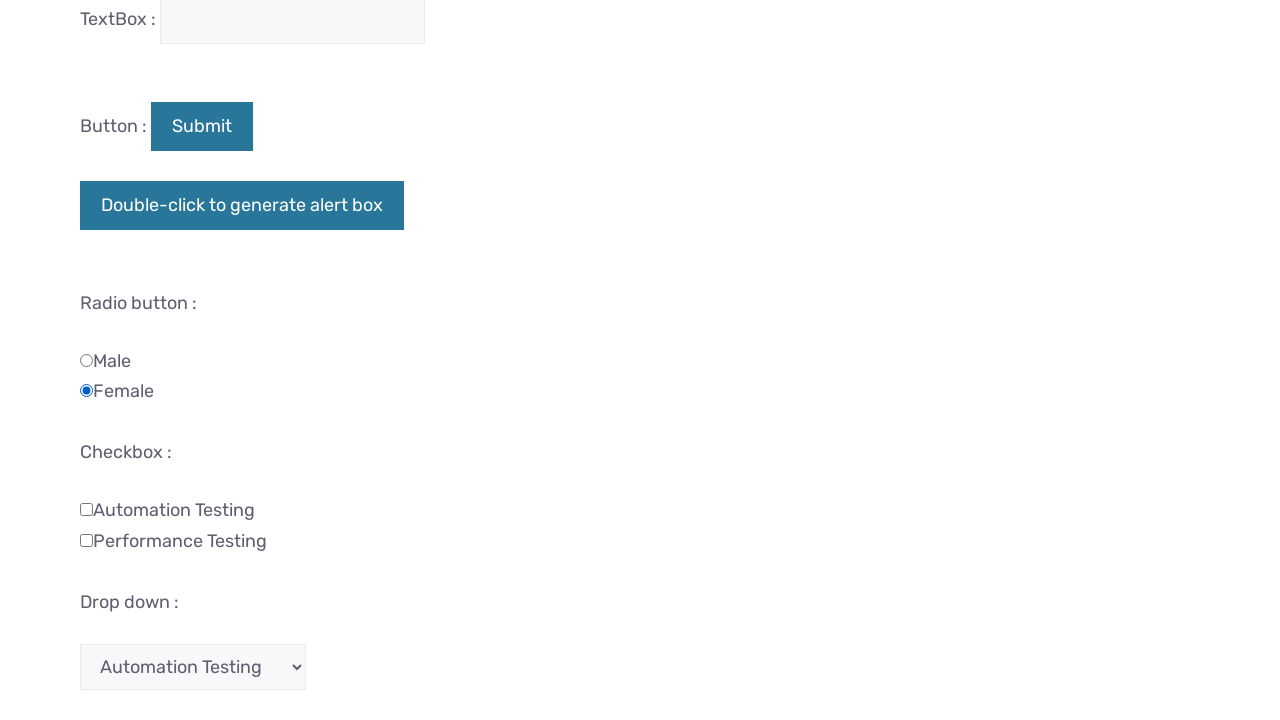

Waited 1 second to observe female radio button selection
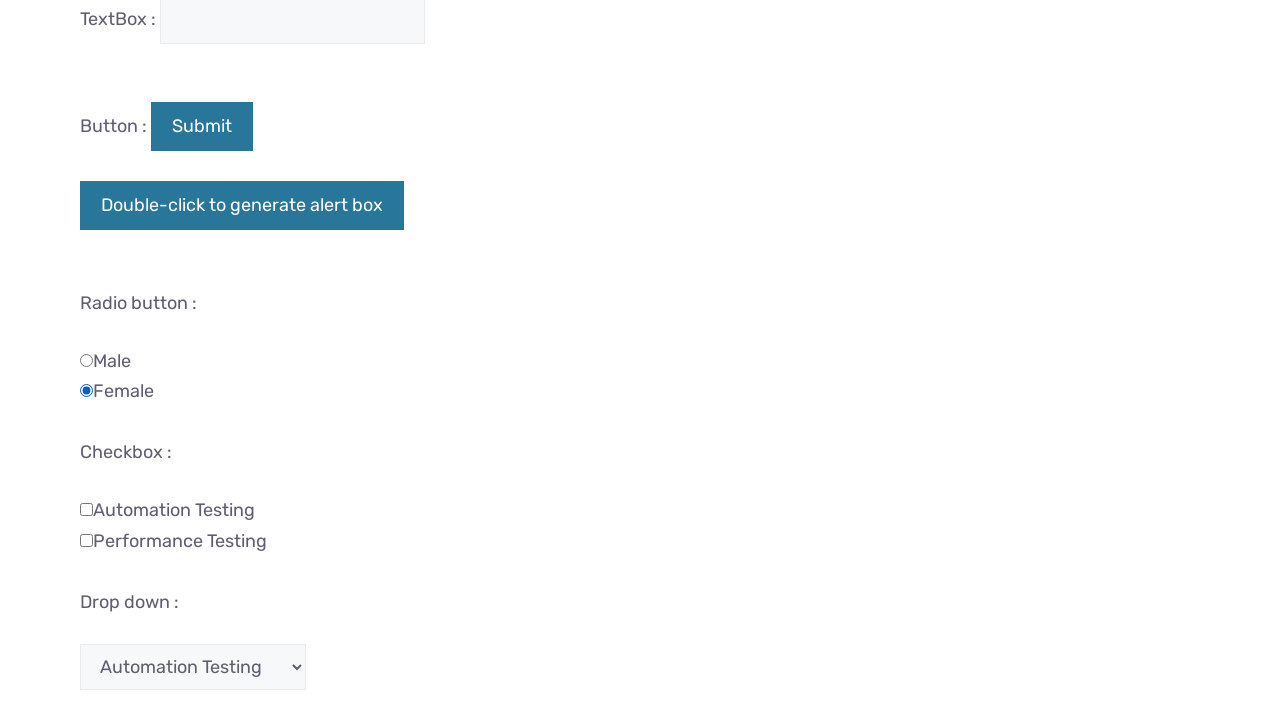

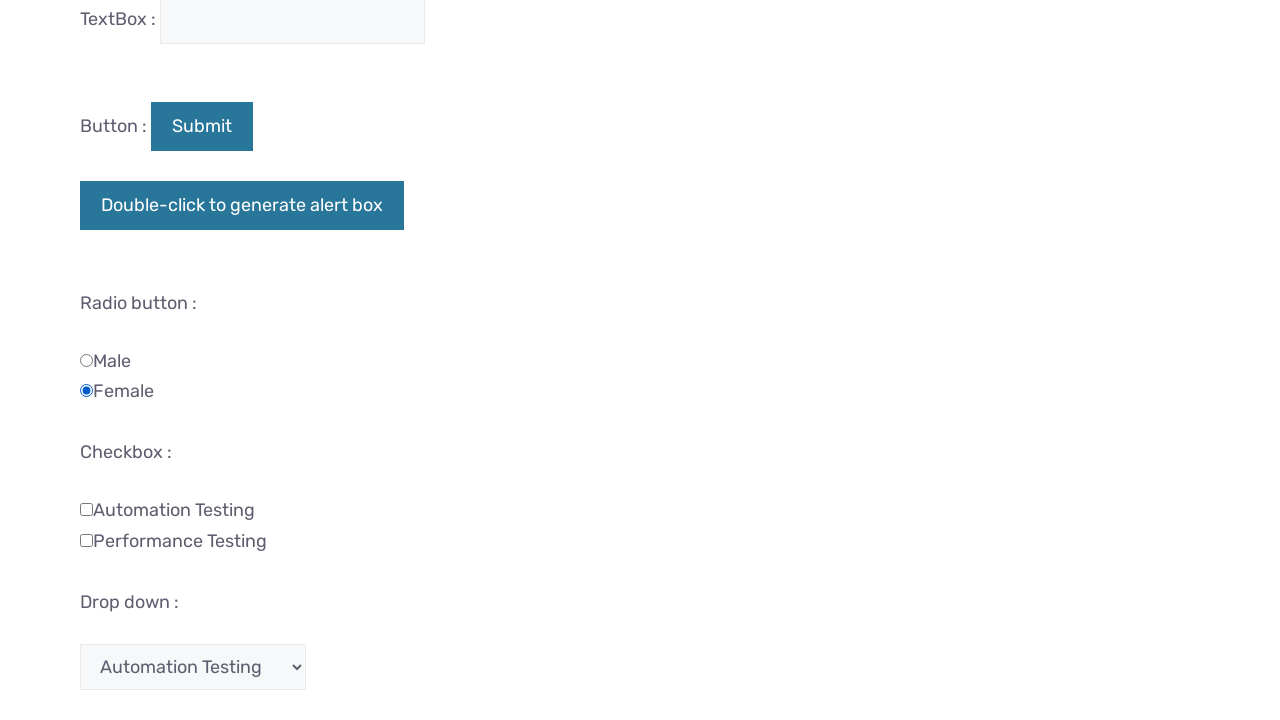